Tests autocomplete functionality by typing in the autocomplete field and selecting a suggestion from the dropdown

Starting URL: https://rahulshettyacademy.com/AutomationPractice/

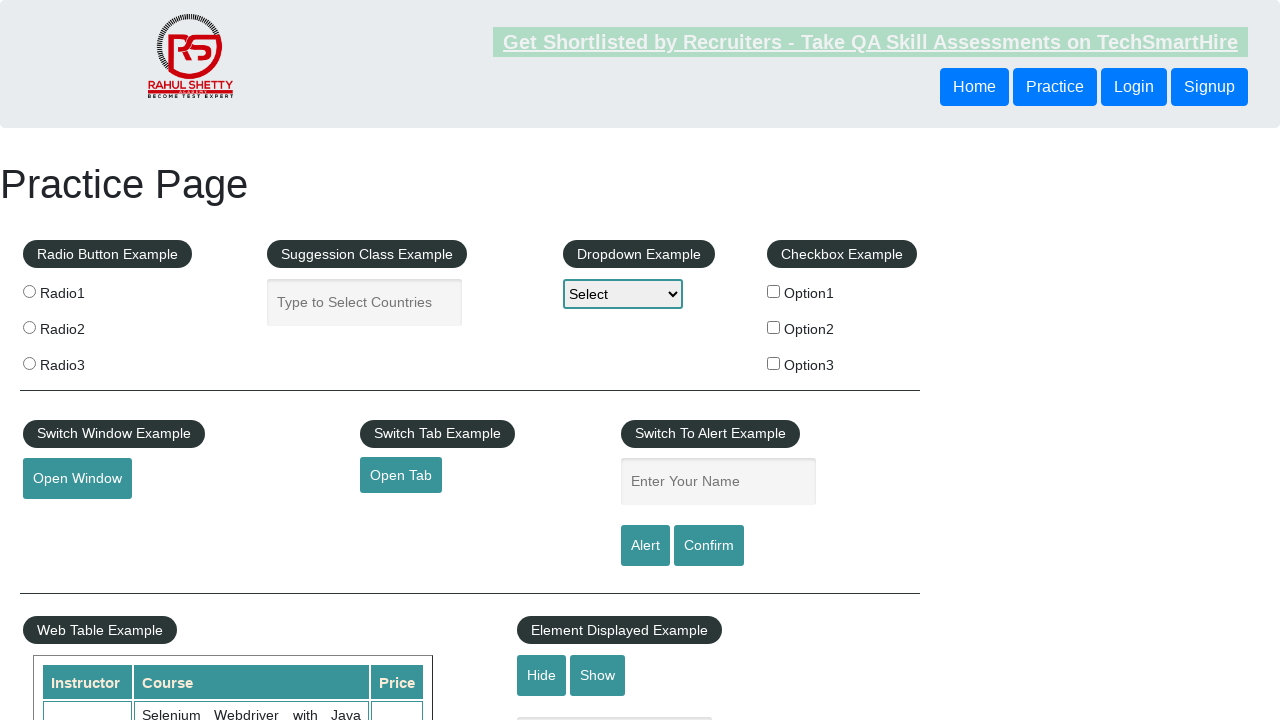

Typed 'Ra' in autocomplete field on #autocomplete
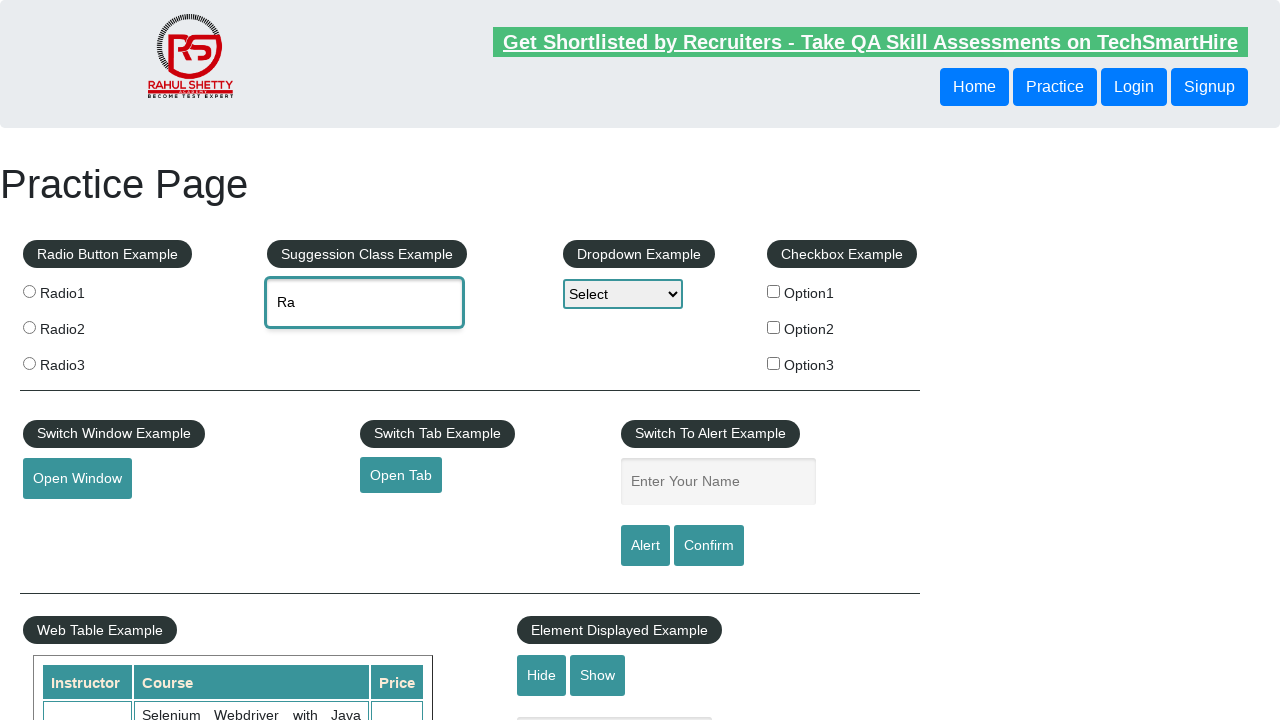

Autocomplete suggestions dropdown appeared
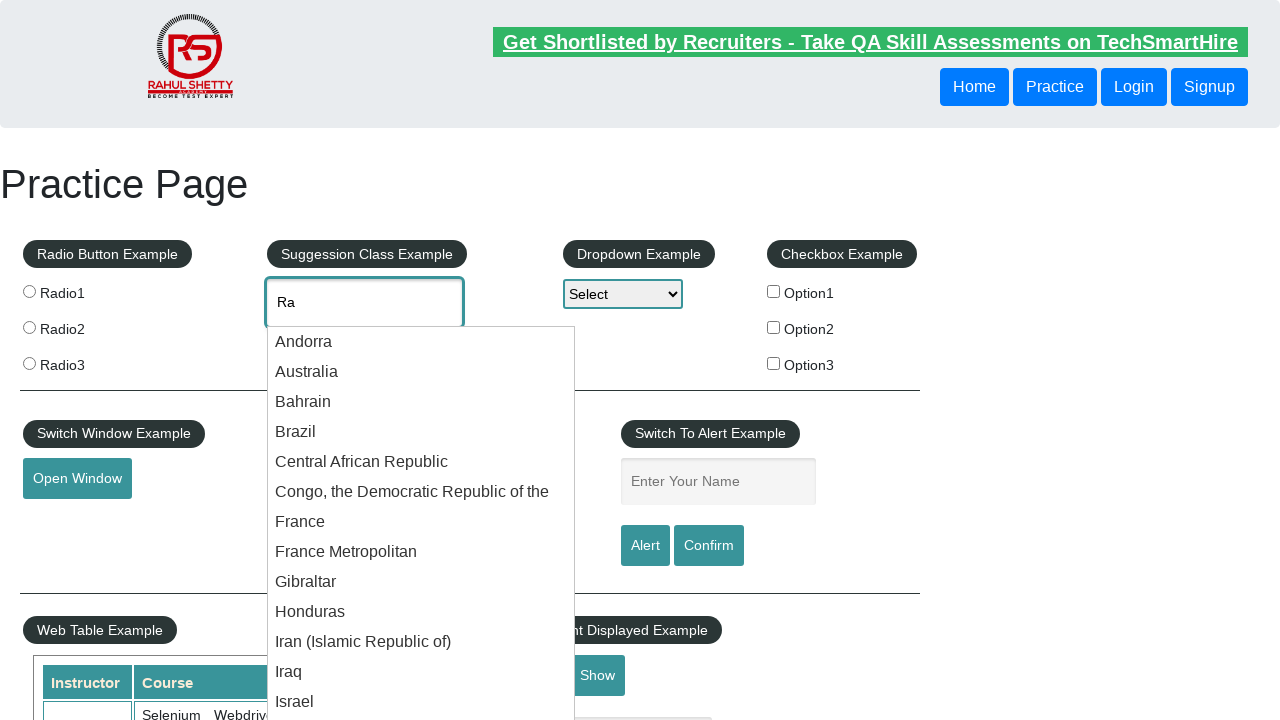

Selected 'Western Sahara' from autocomplete suggestions at (421, 361) on li.ui-menu-item:has-text('Western Sahara')
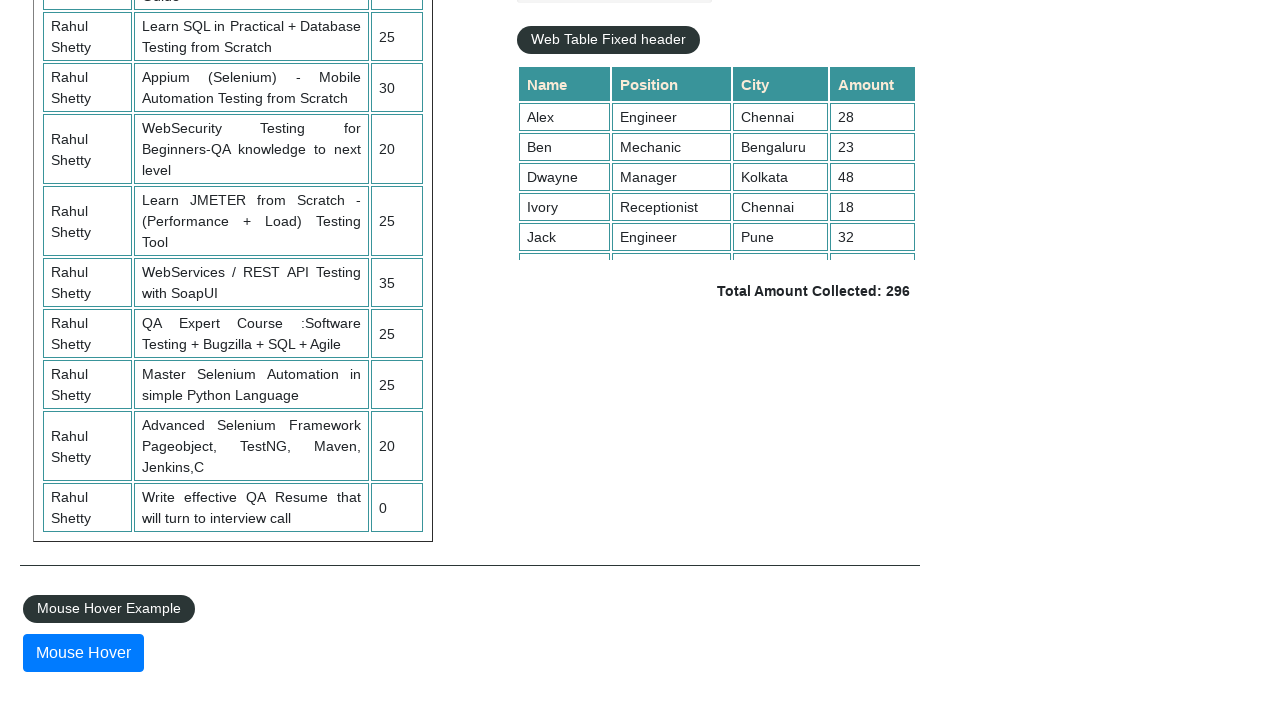

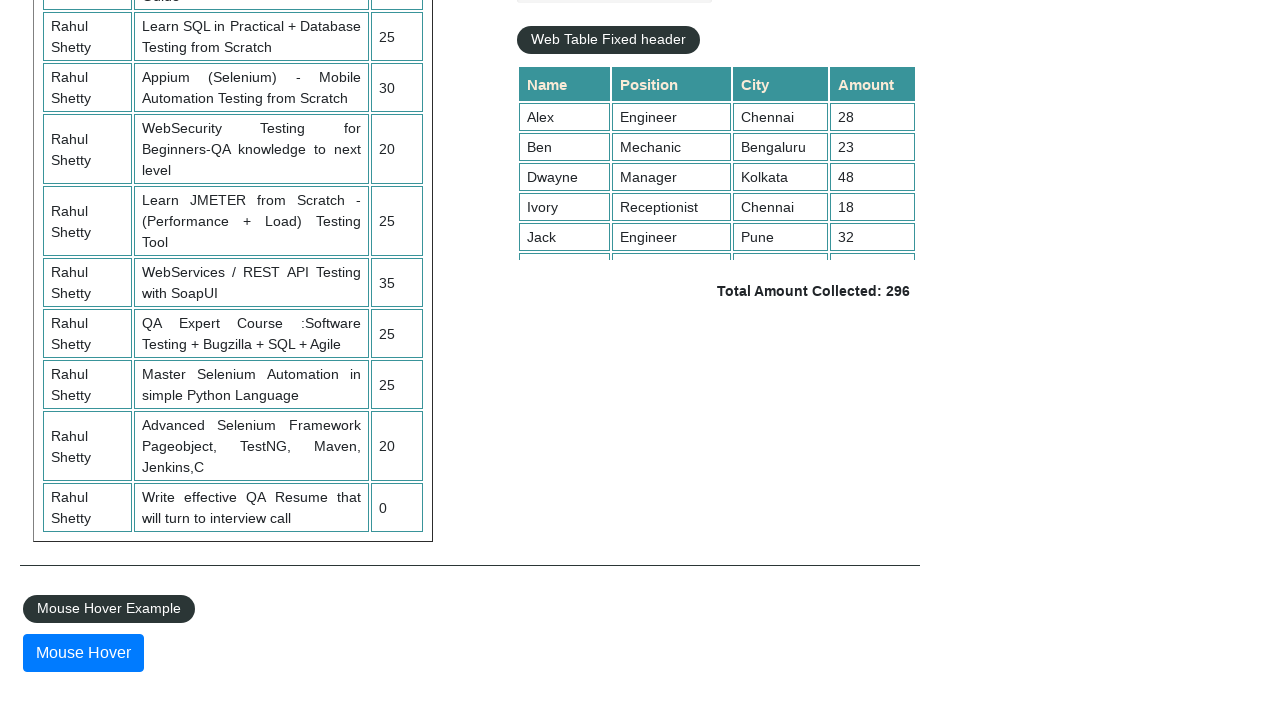